Tests that the page title contains the expected text on the Sauce Labs guinea pig test page

Starting URL: http://saucelabs.com/test/guinea-pig

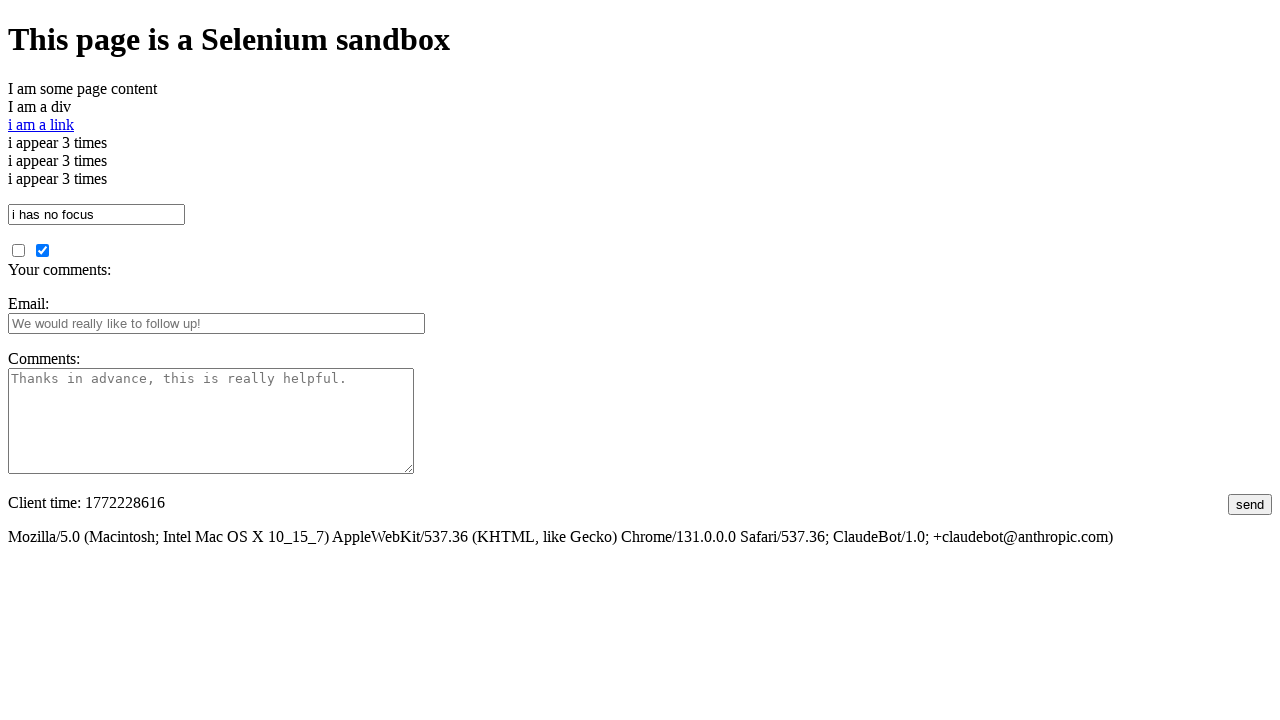

Navigated to Sauce Labs guinea pig test page
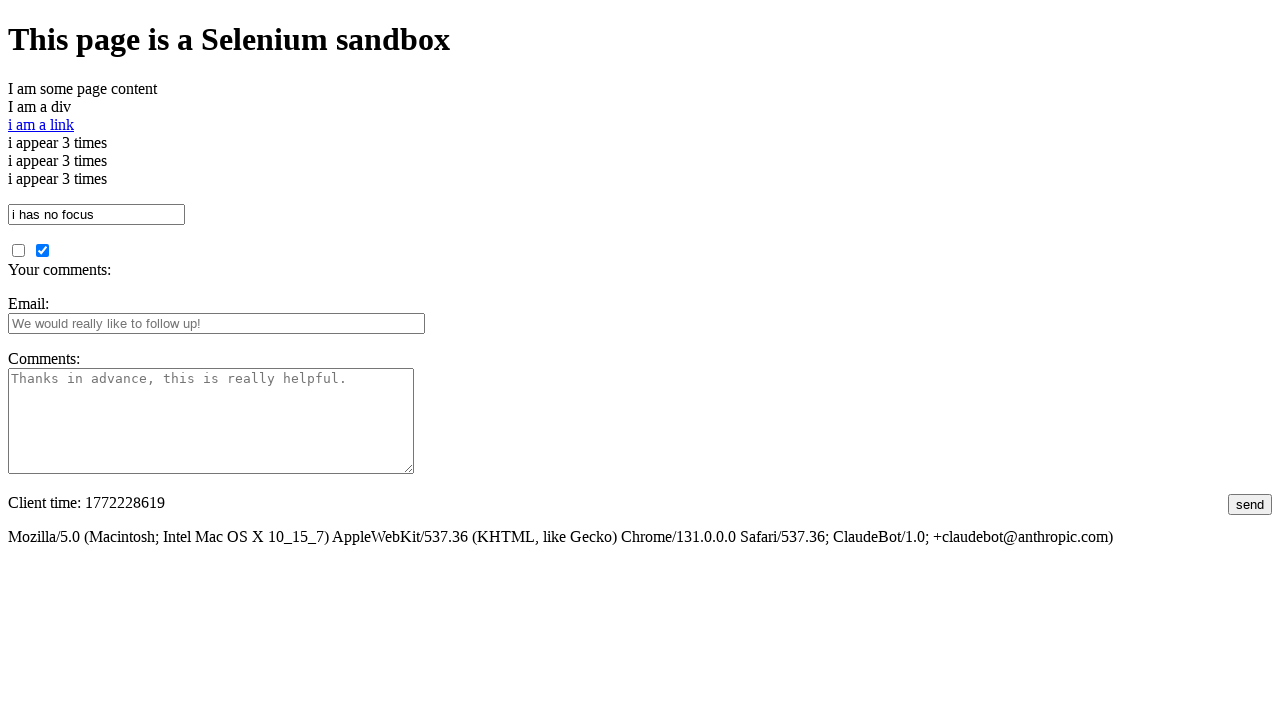

Verified page title contains 'I am a page title'
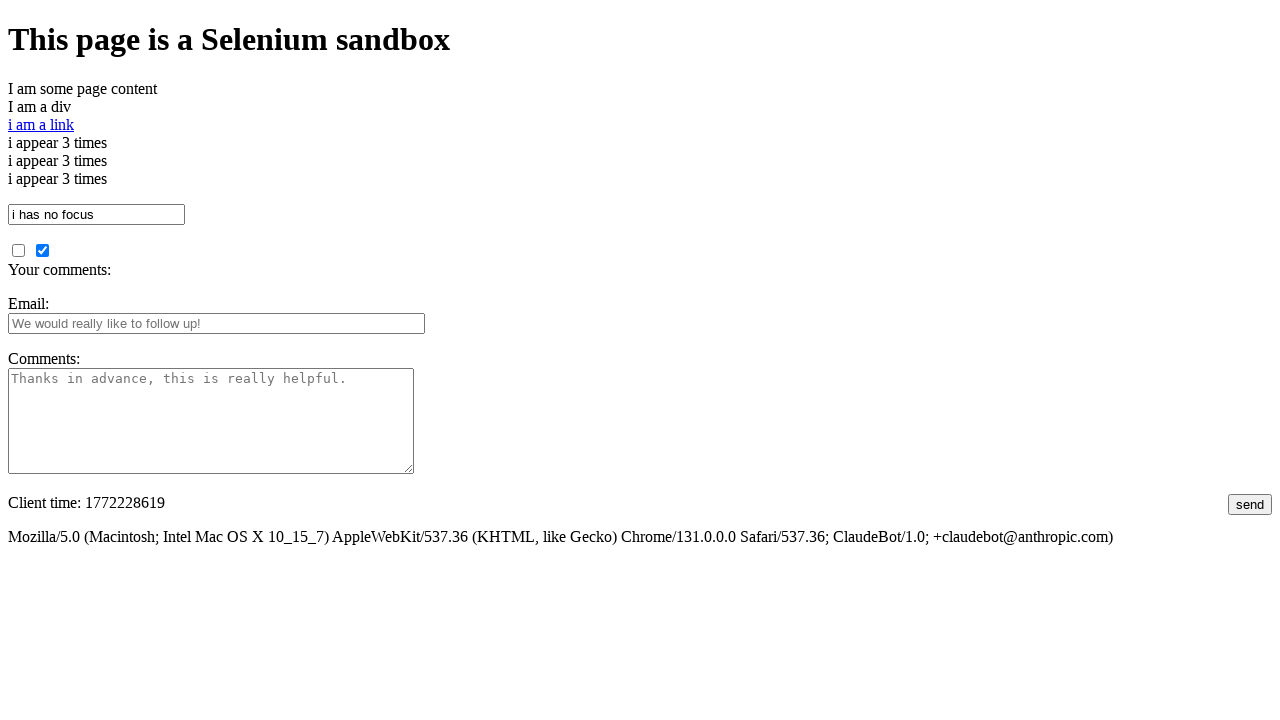

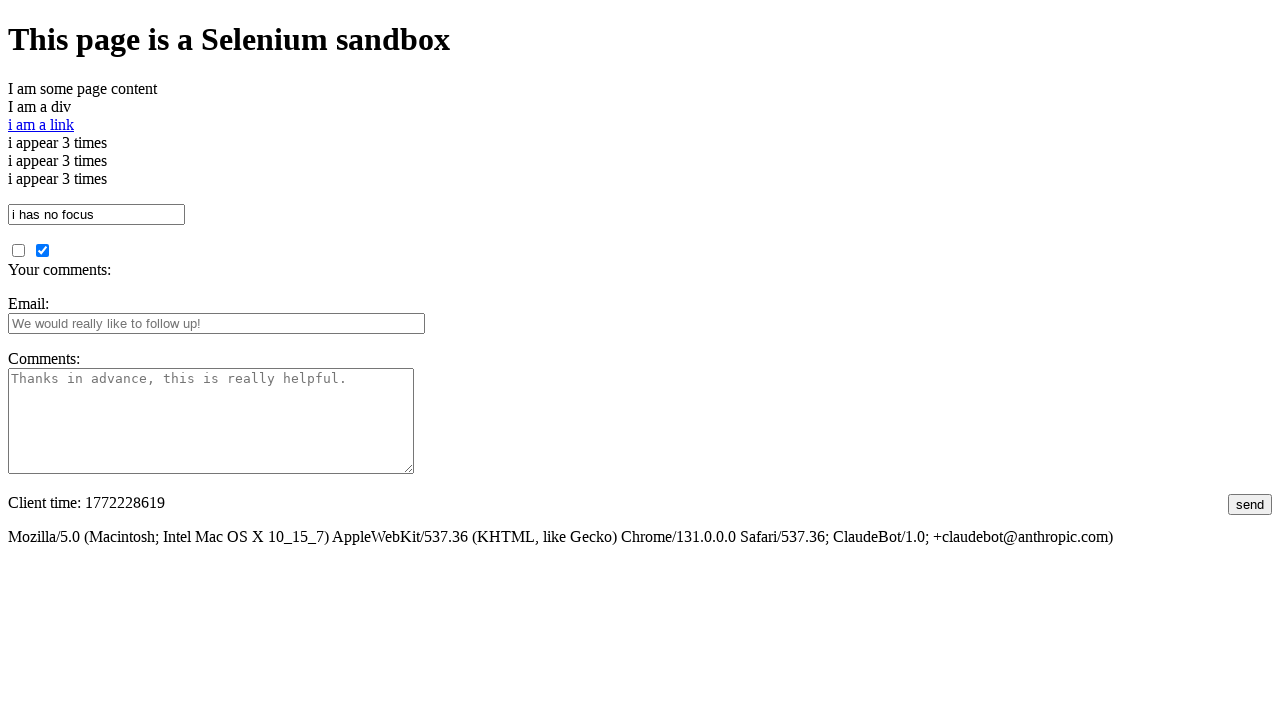